Tests date picker functionality by navigating to the date picker demo and filling in birthday and date range fields

Starting URL: https://www.lambdatest.com/selenium-playground/

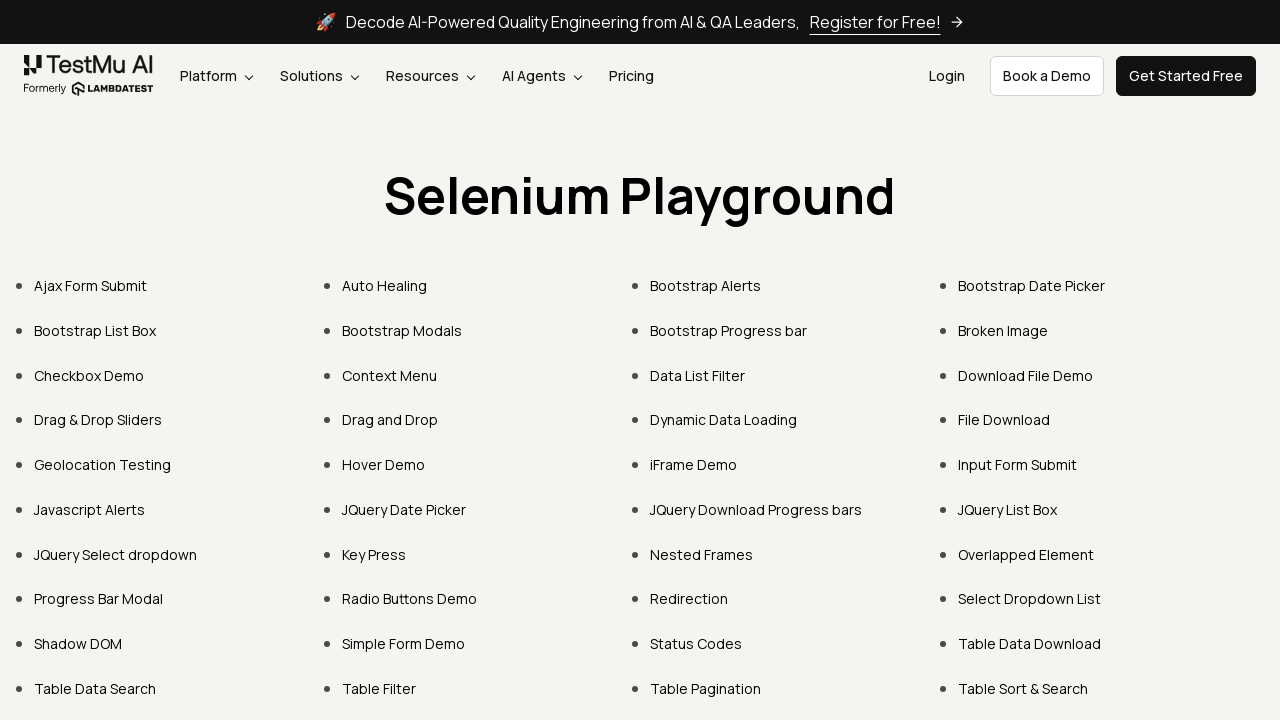

Clicked on the Date Picker link (4th link in the list) at (1032, 286) on .pt-10 > a >> nth=3
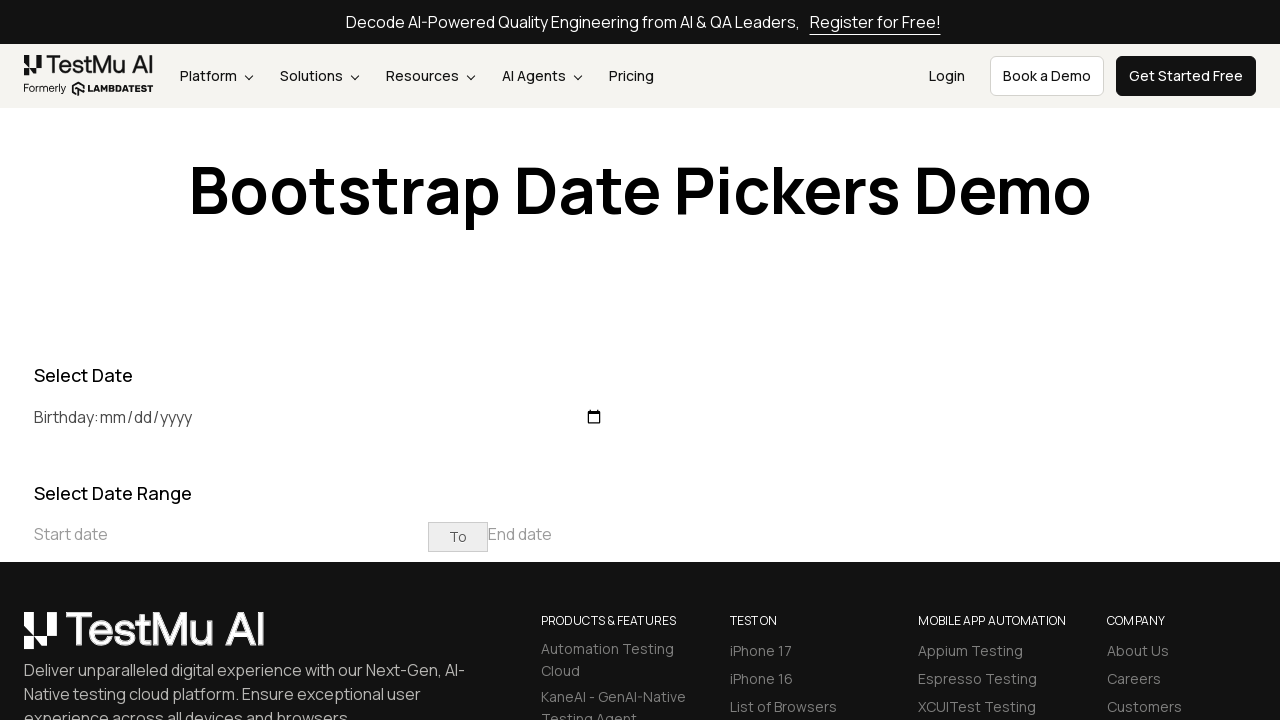

Filled the birthday input field with '2024-02-02' on input[id="birthday"]
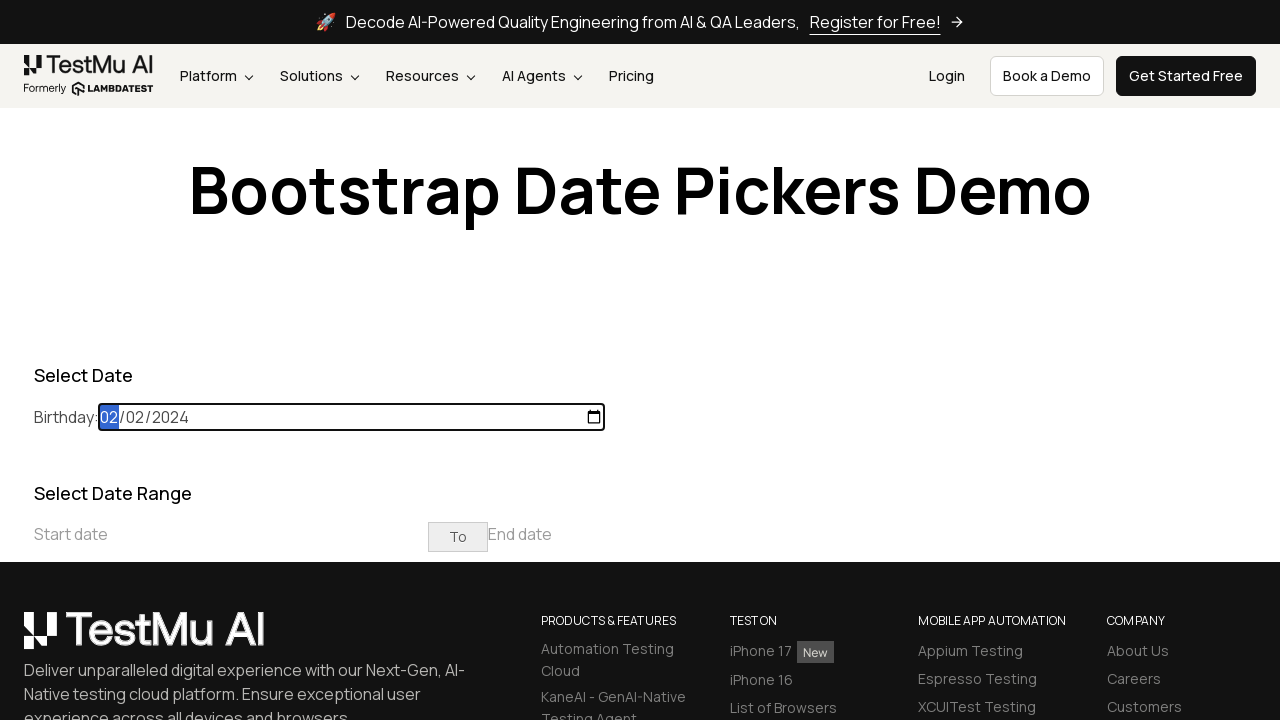

Filled the start date field with '02/02/2024' on input[placeholder="Start date"]
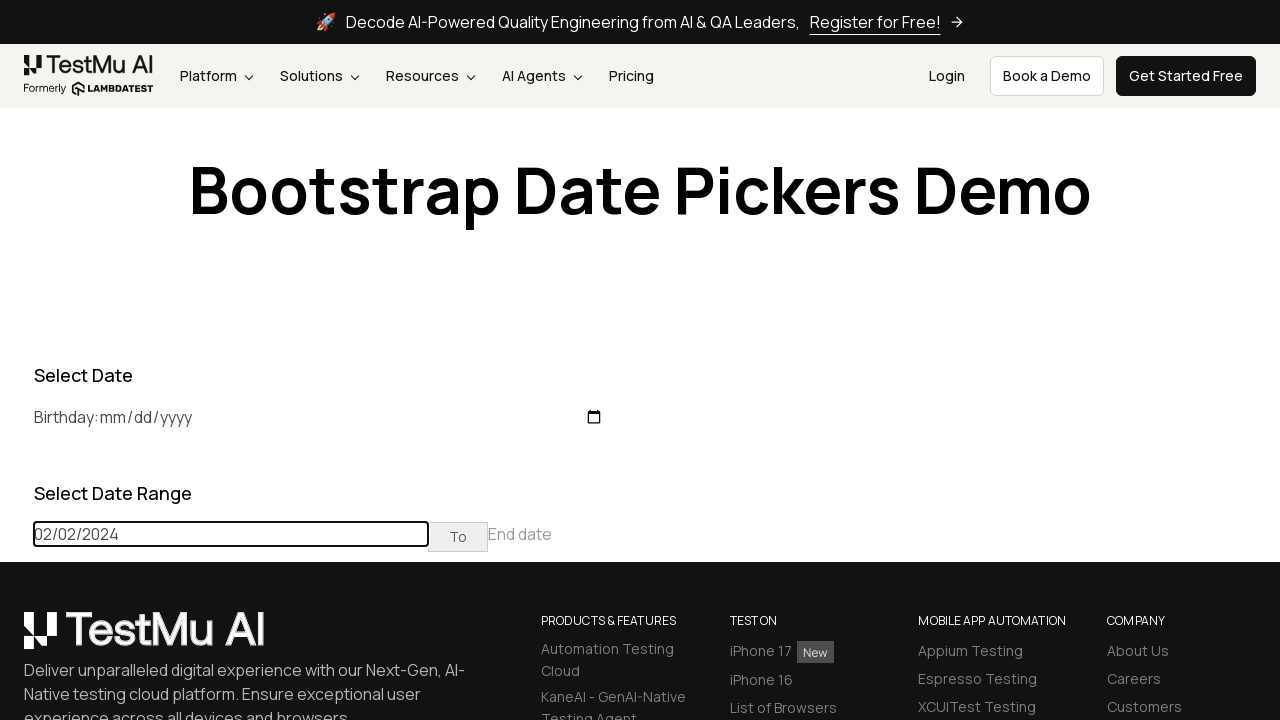

Filled the end date field with '02/02/2024' on input[placeholder="End date"]
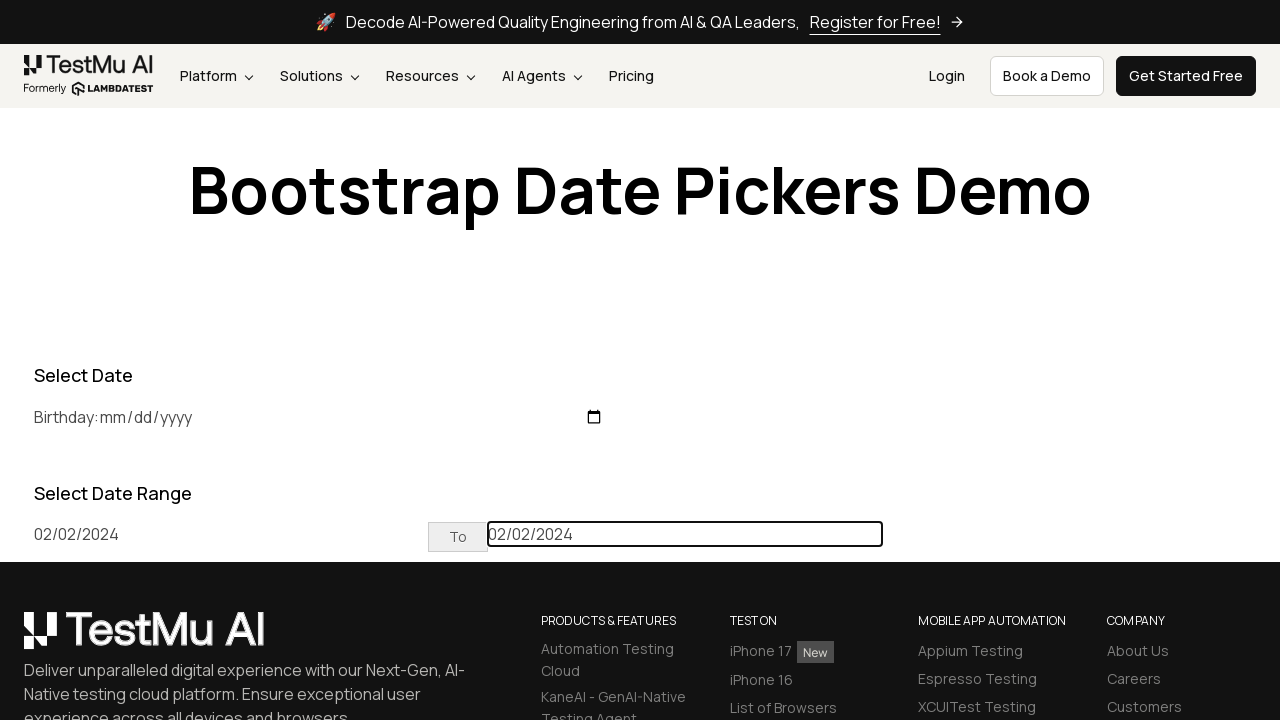

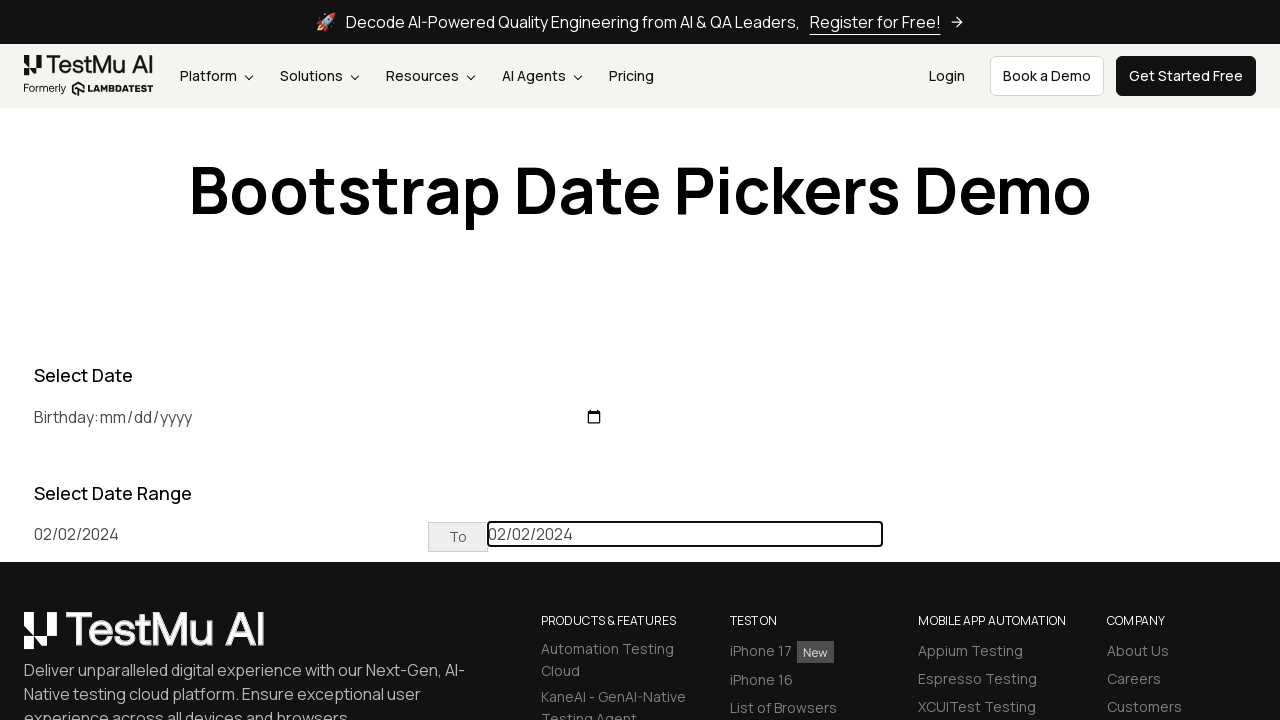